Tests mouse hover interactions and clicking elements on an automation practice page, including hovering over an element, clicking a reload link, and checking a checkbox

Starting URL: https://rahulshettyacademy.com/AutomationPractice/

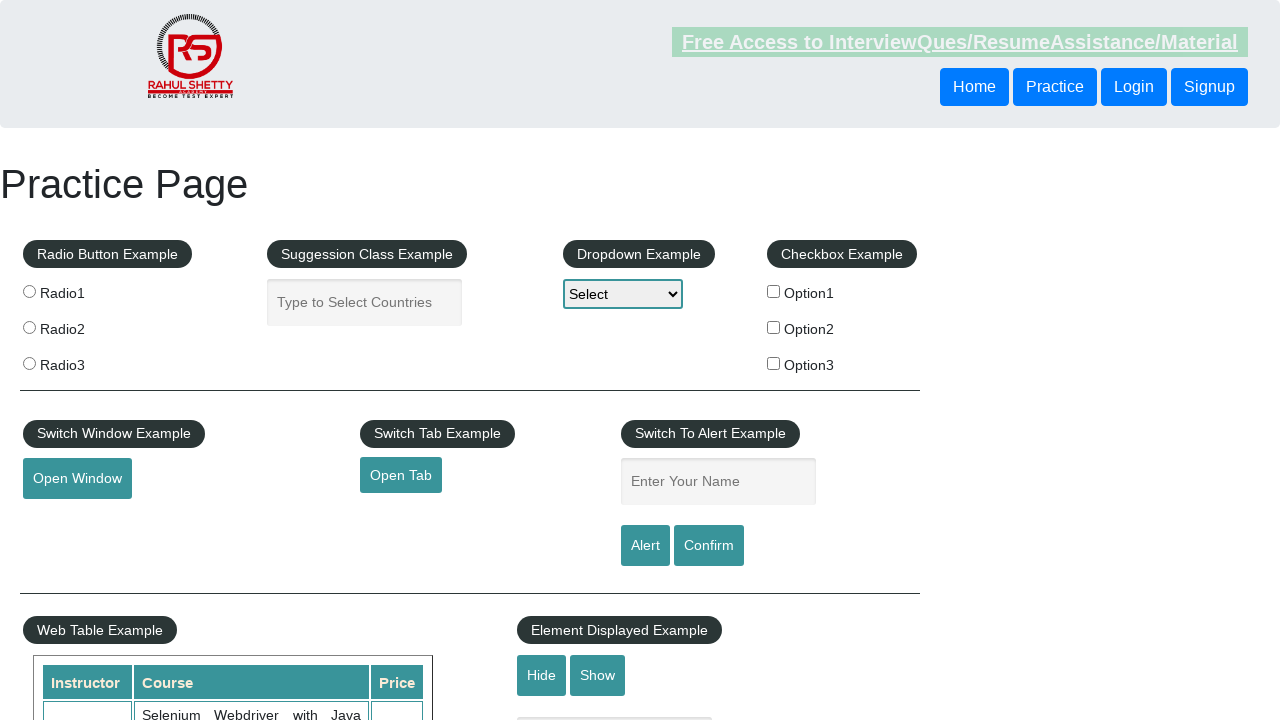

Hovered over the mousehover element at (83, 361) on #mousehover
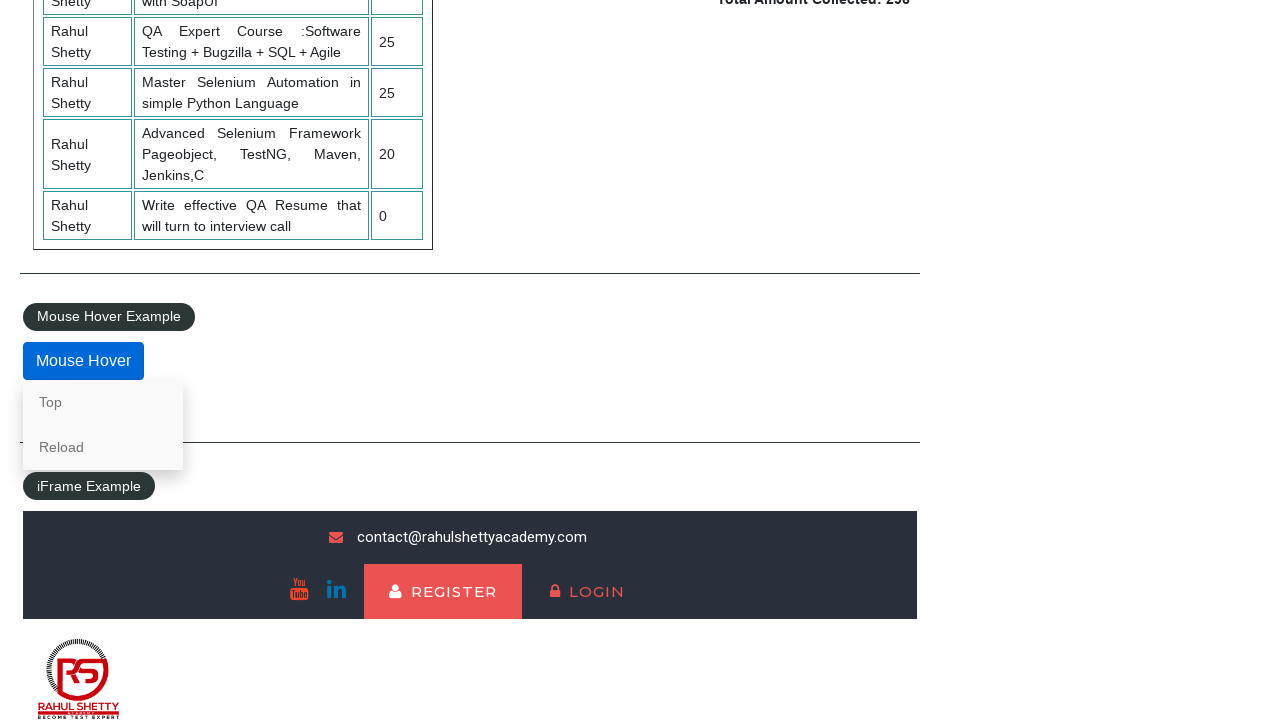

Clicked the Reload link at (103, 447) on text=Reload
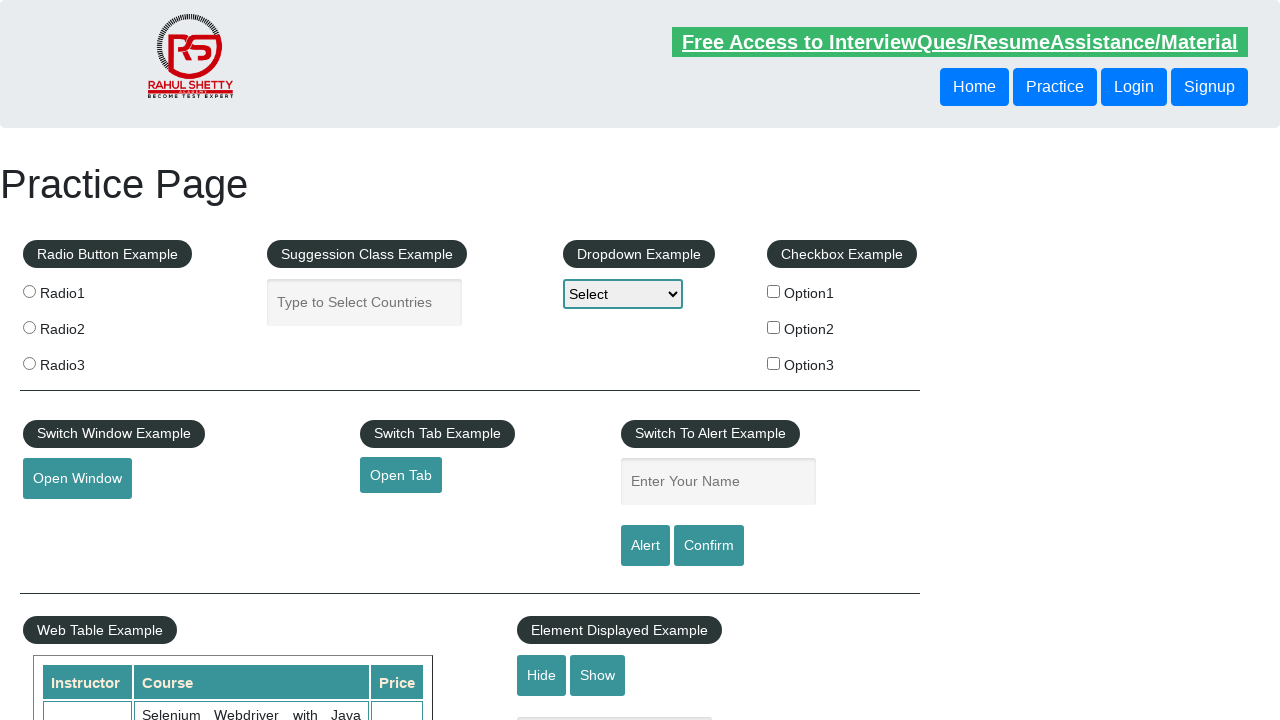

Clicked the second checkbox option at (774, 327) on #checkBoxOption2
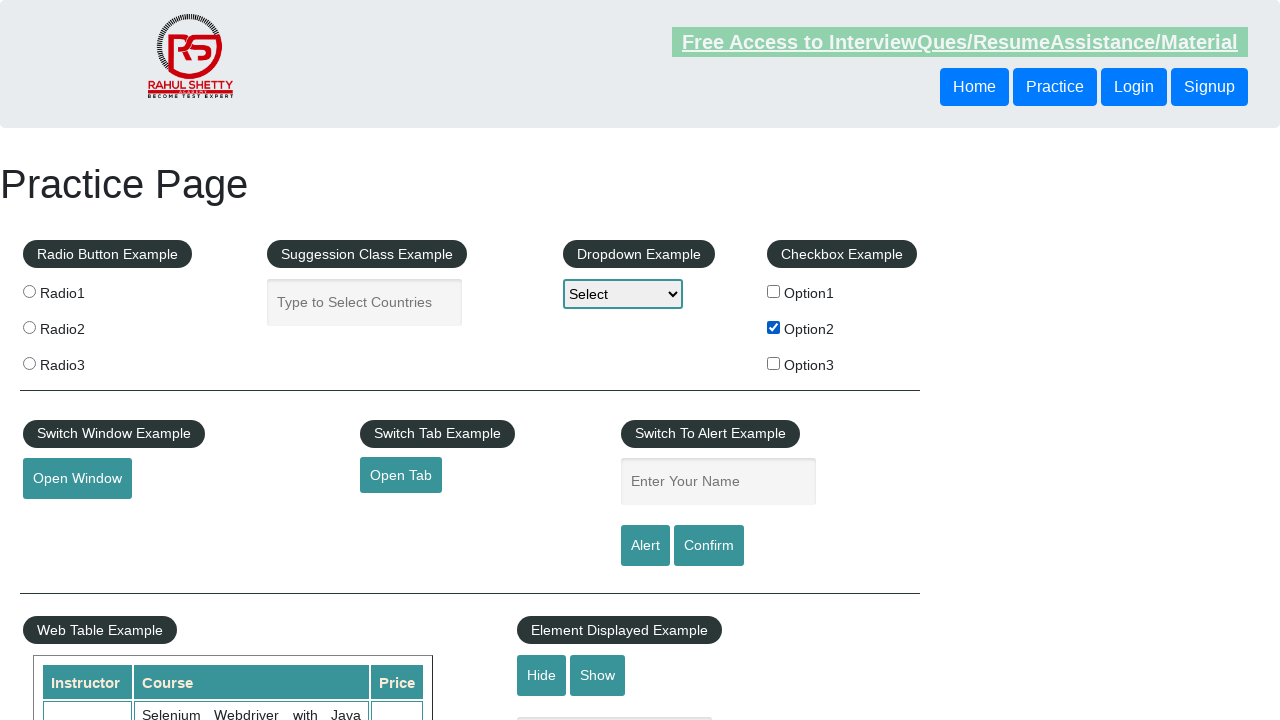

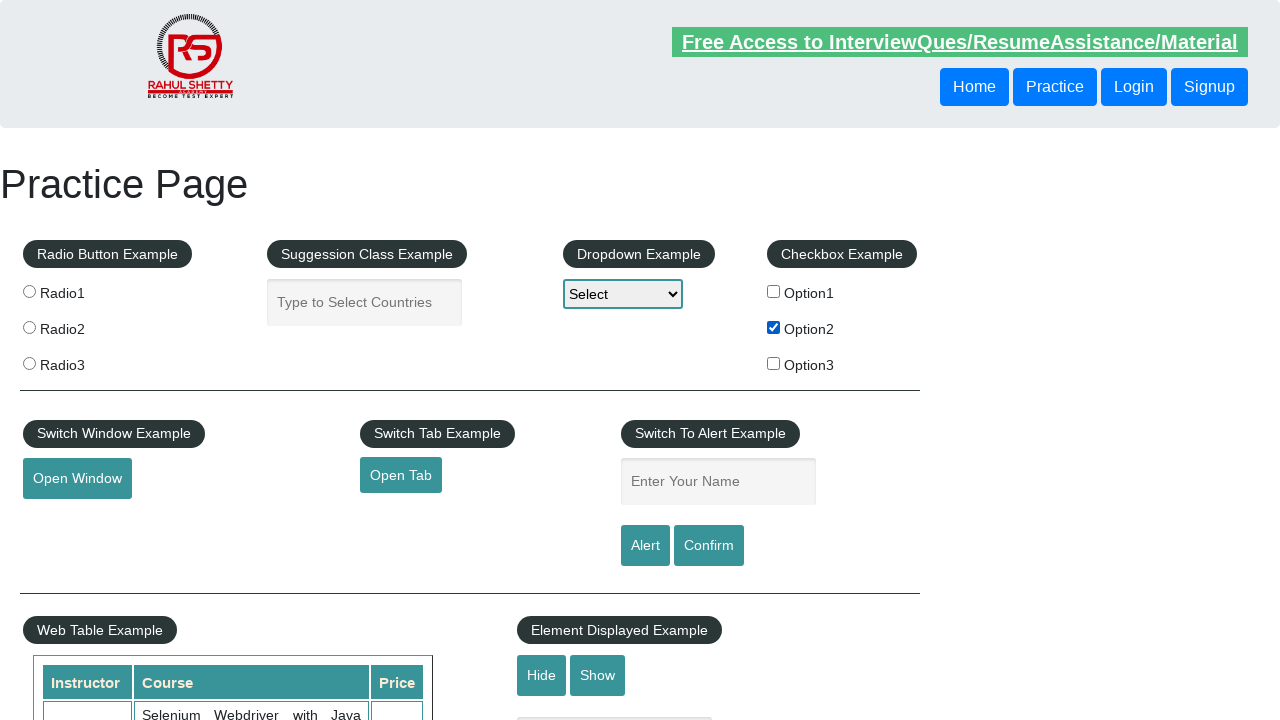